Tests context menu functionality by navigating to the Context Menu page, right-clicking on the designated area, and verifying the alert message that appears.

Starting URL: https://the-internet.herokuapp.com/

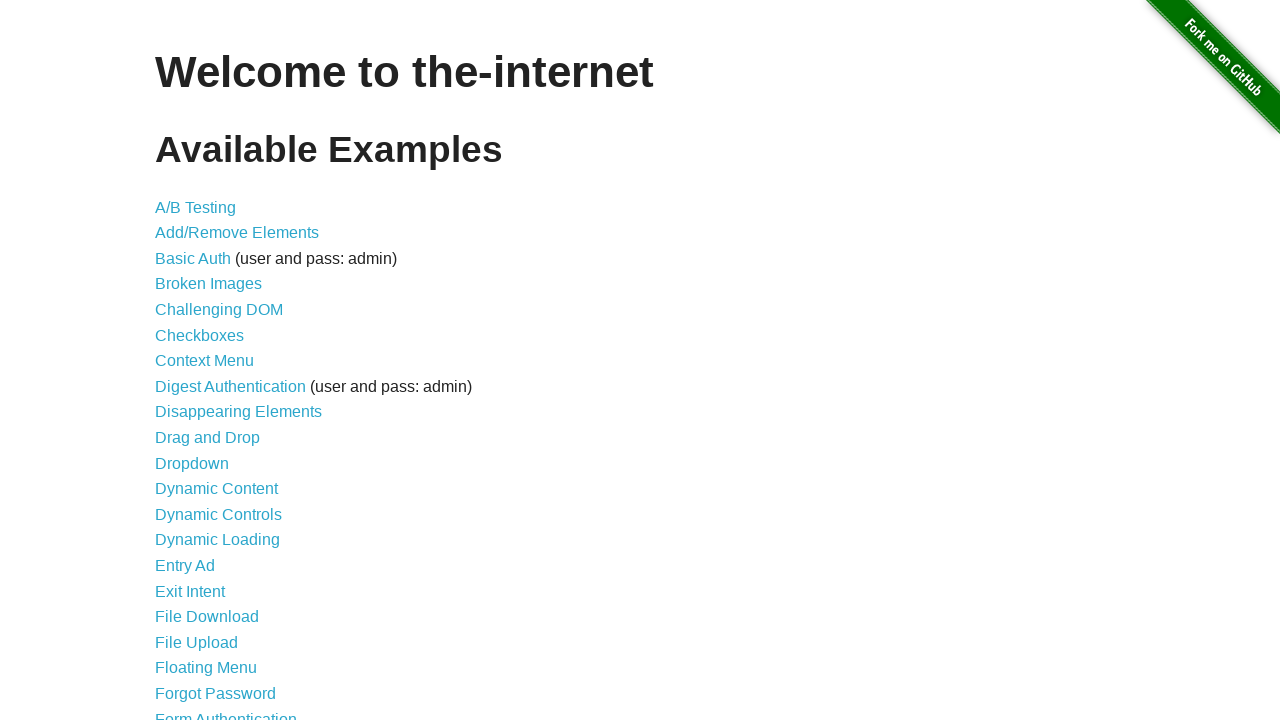

Clicked on Context Menu link at (204, 361) on xpath=//a[text()='Context Menu']
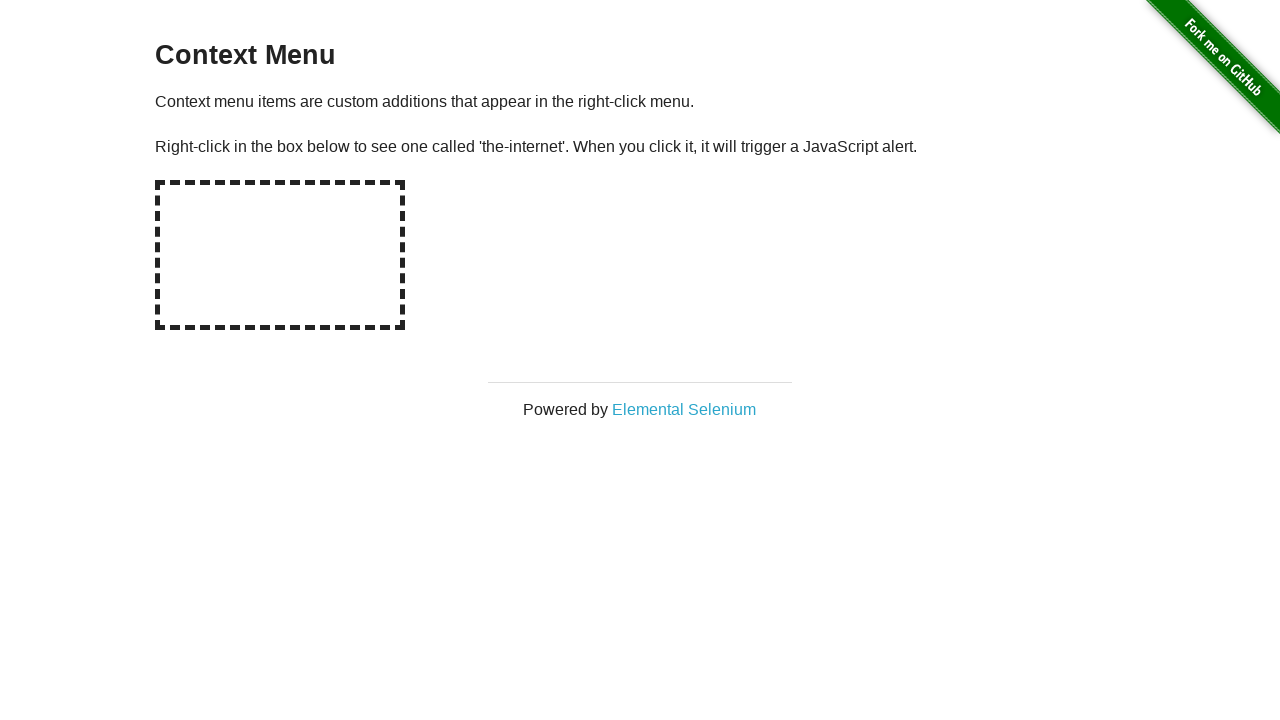

Right-clicked on hot-spot area to trigger context menu at (280, 255) on #hot-spot
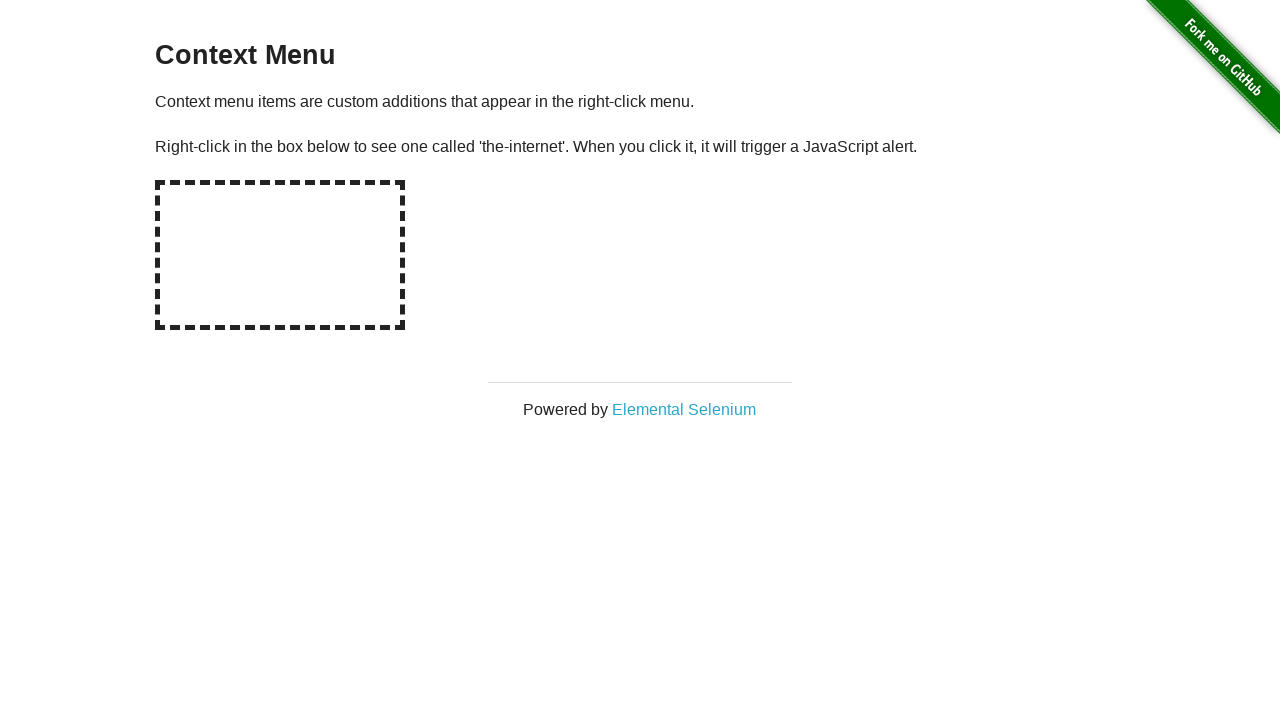

Set up dialog handler to capture alert message
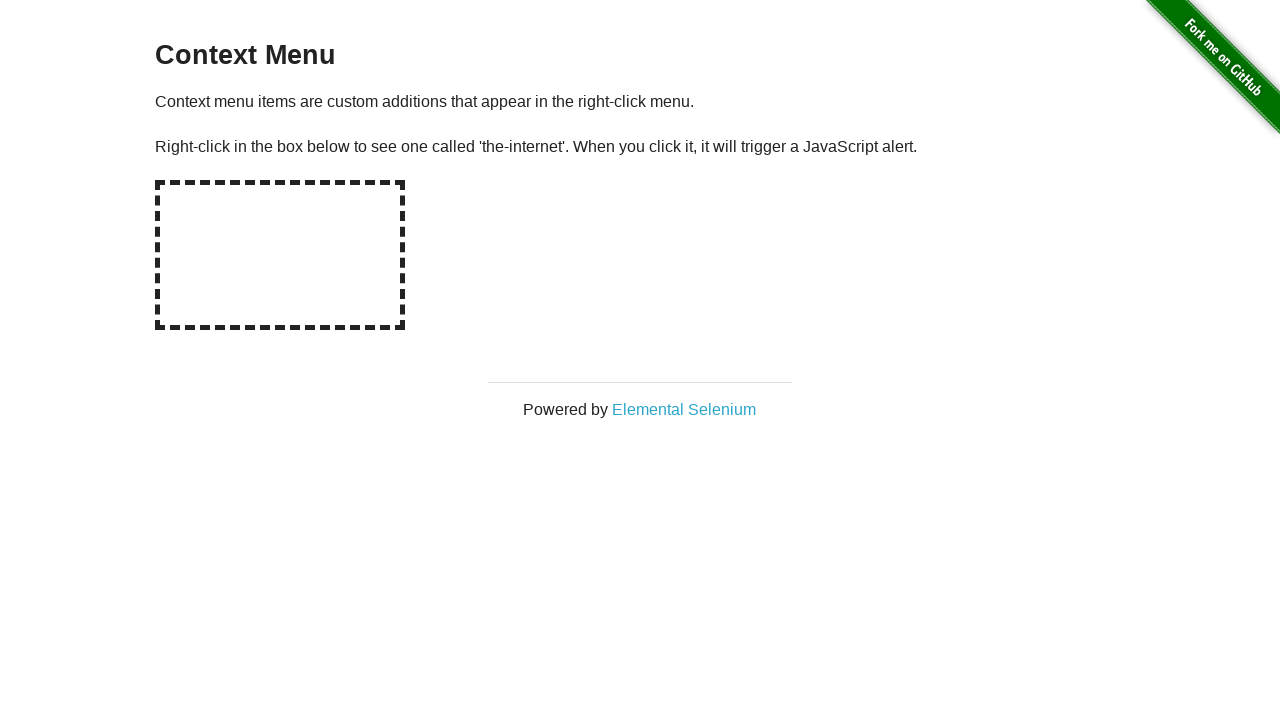

Right-clicked on hot-spot area again to trigger alert dialog at (280, 255) on #hot-spot
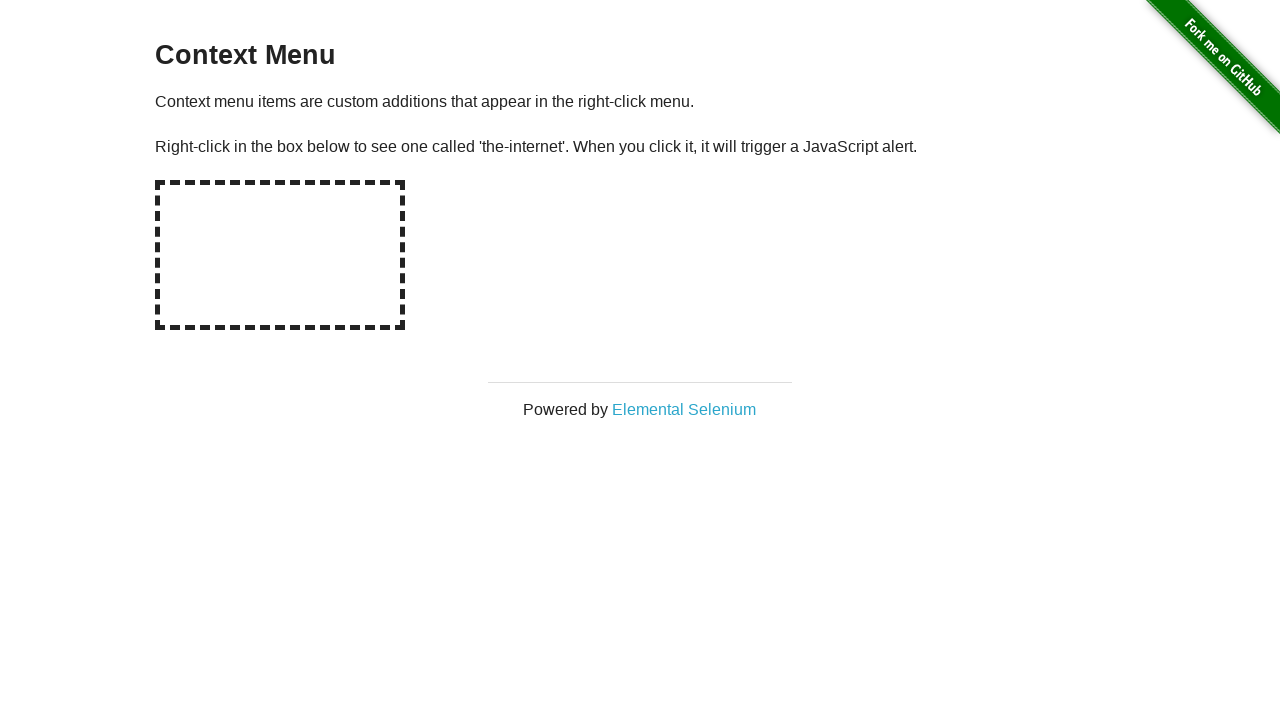

Waited for dialog handling to complete
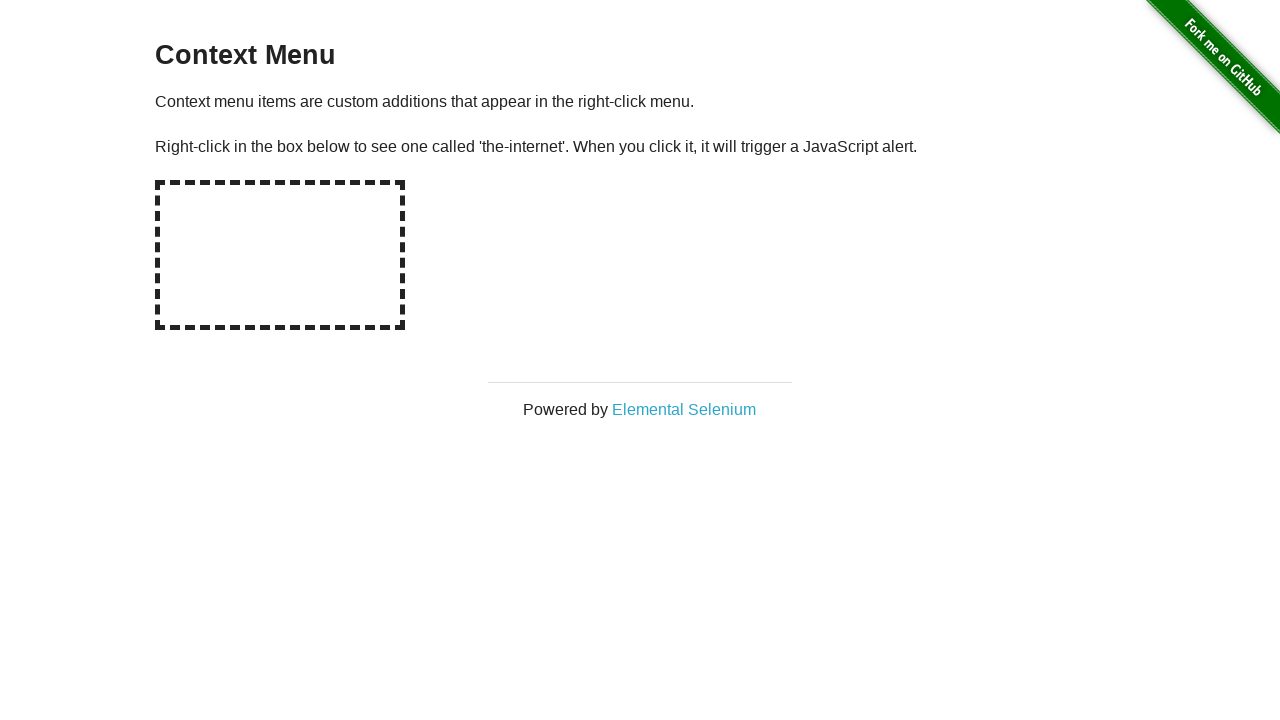

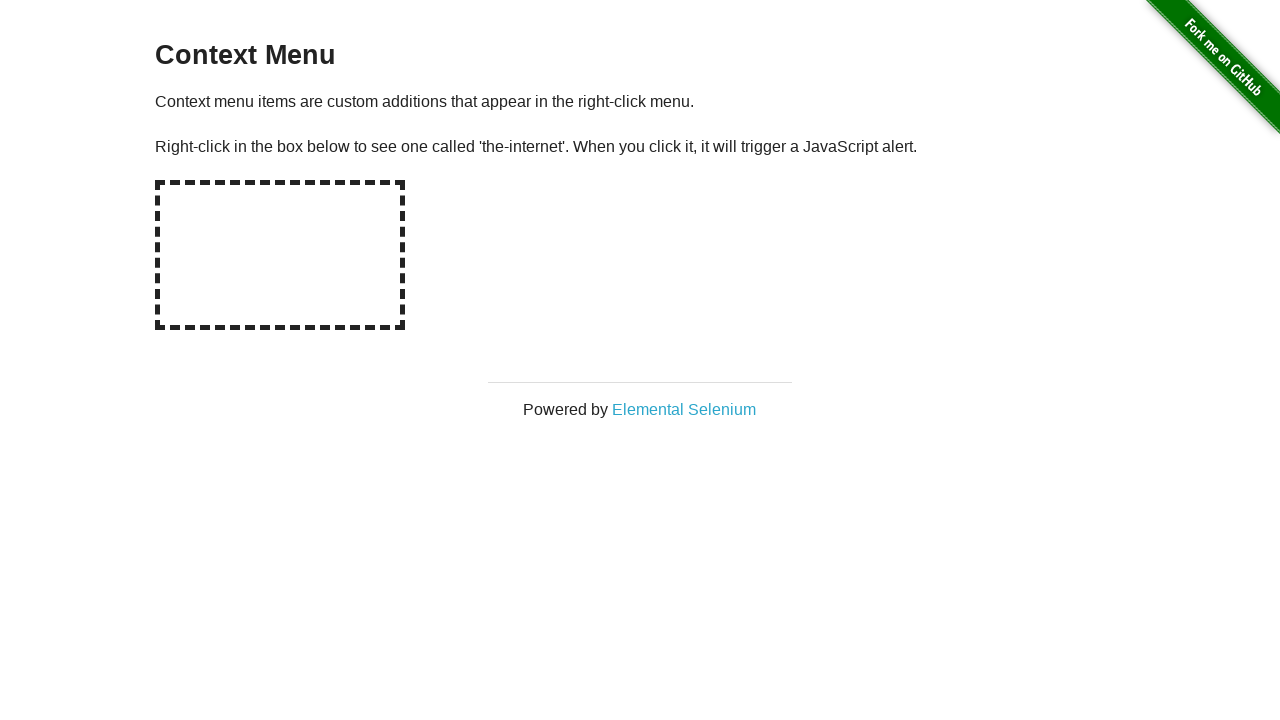